Tests input field functionality by entering a number, clearing it, and entering a different number

Starting URL: http://the-internet.herokuapp.com/inputs

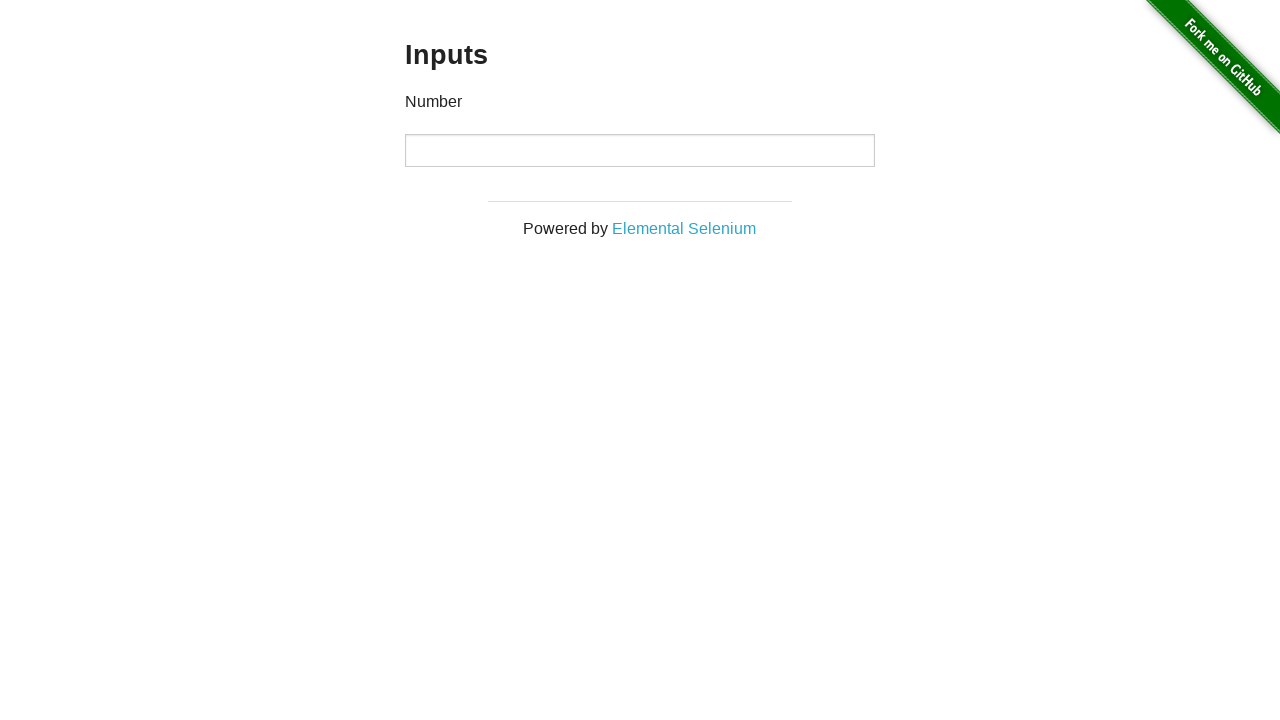

Entered first number (1000) into input field on div.example>input[type="number"]
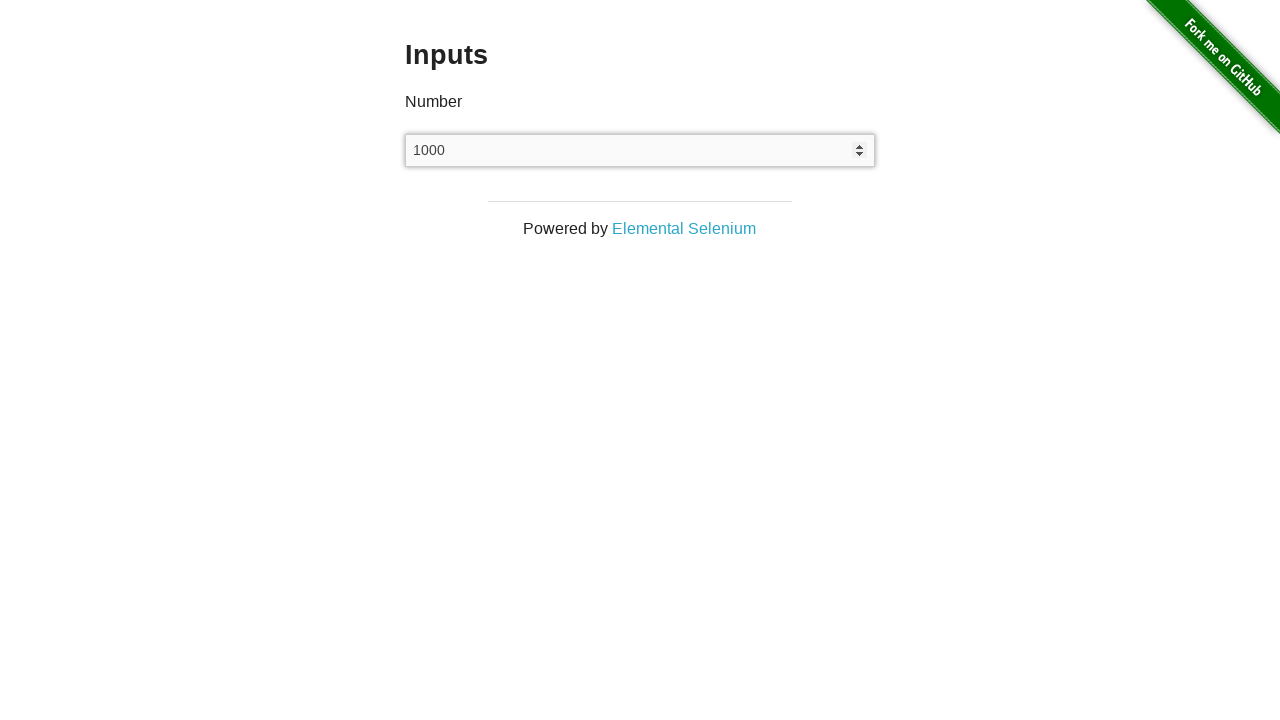

Cleared the input field on div.example>input[type="number"]
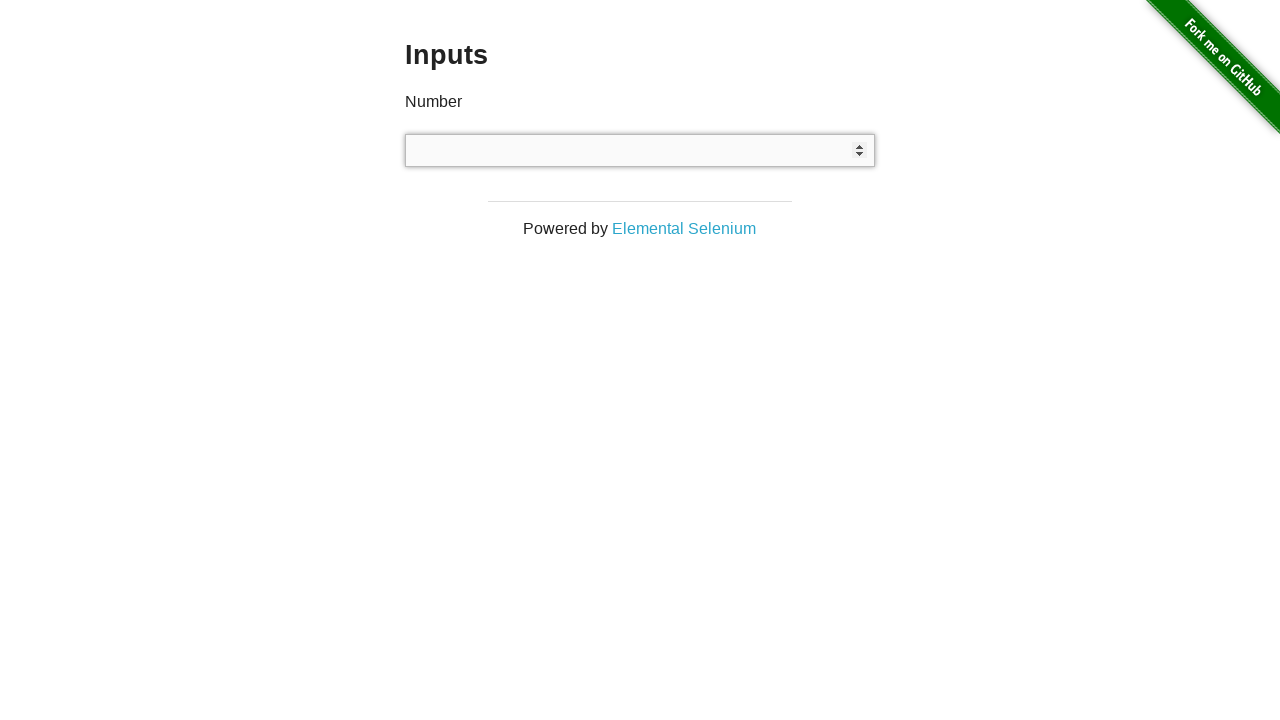

Entered second number (999) into input field on div.example>input[type="number"]
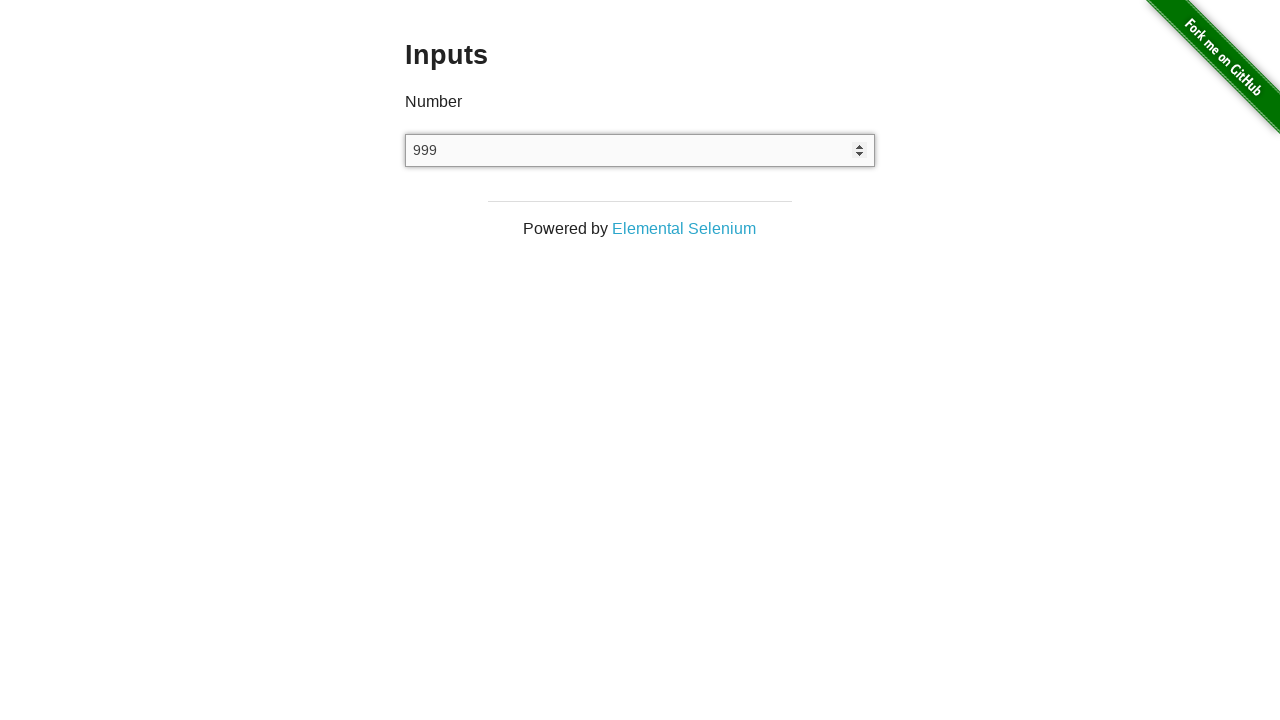

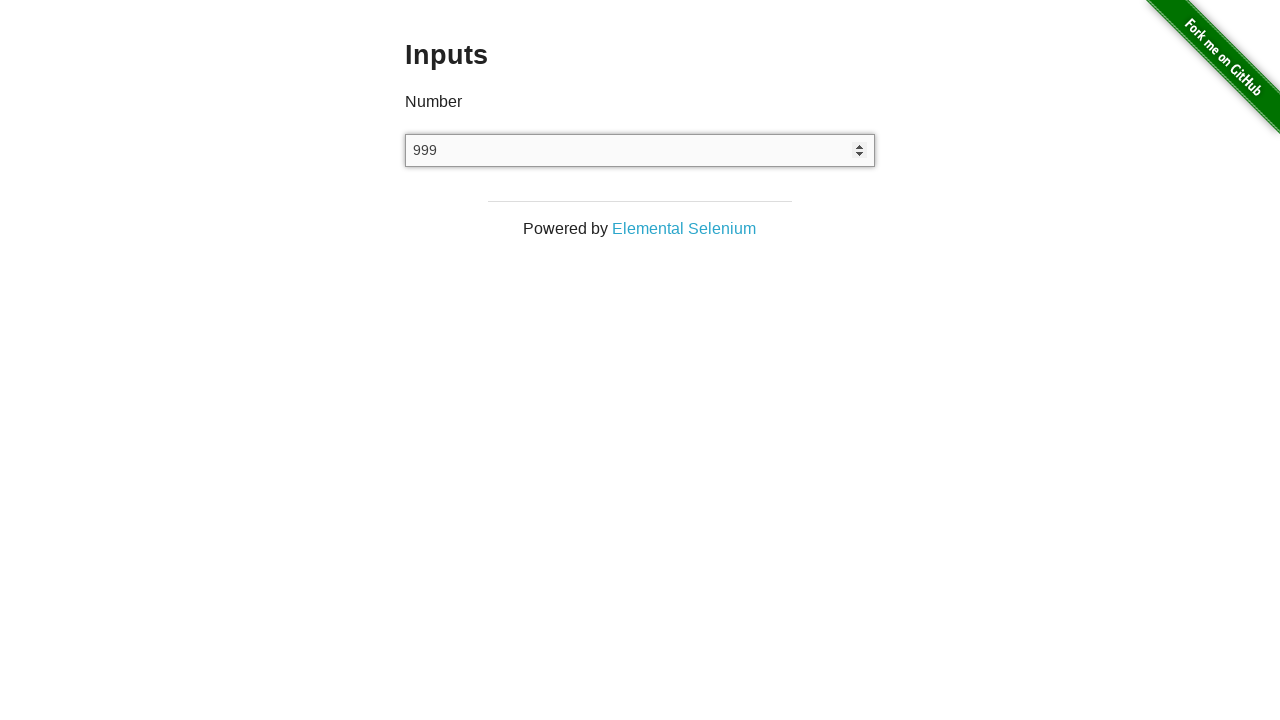